Tests the Marvel contact page by clicking on the name field and entering a name value

Starting URL: https://marvelapp.com/contact-us

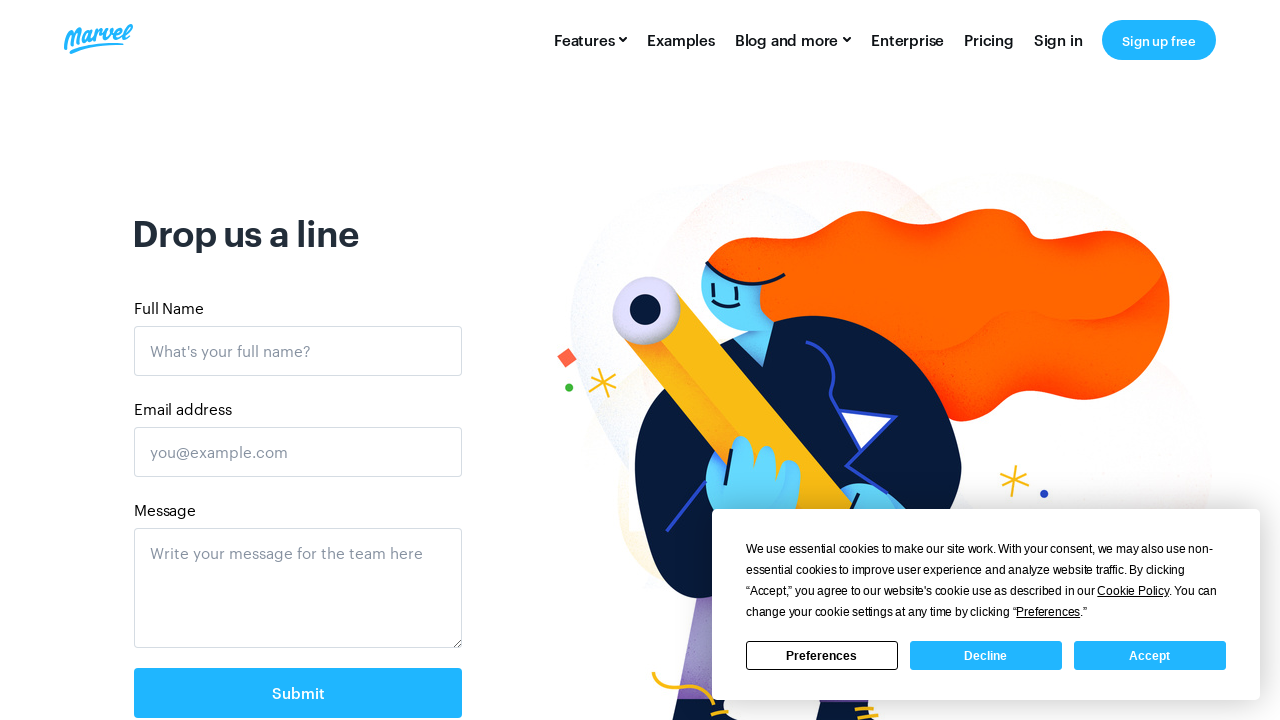

Clicked on the name input field at (298, 351) on input[name='name']
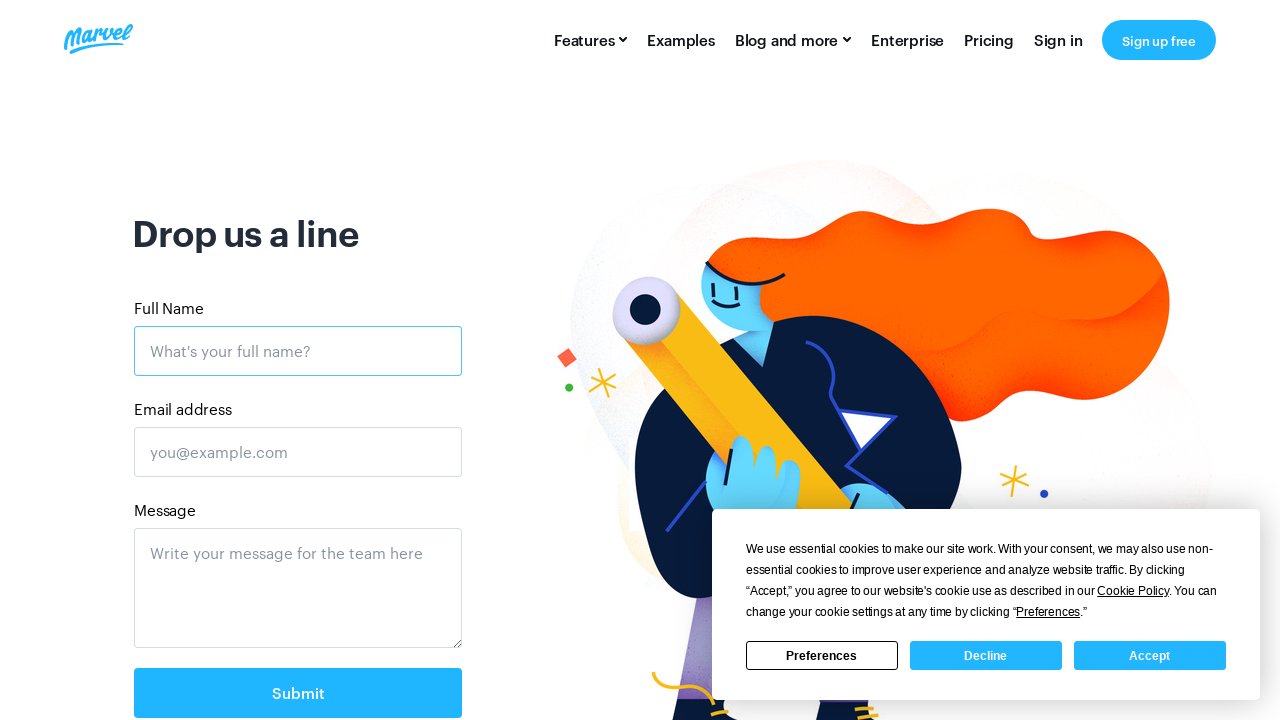

Filled name field with 'Tracy' on input[name='name']
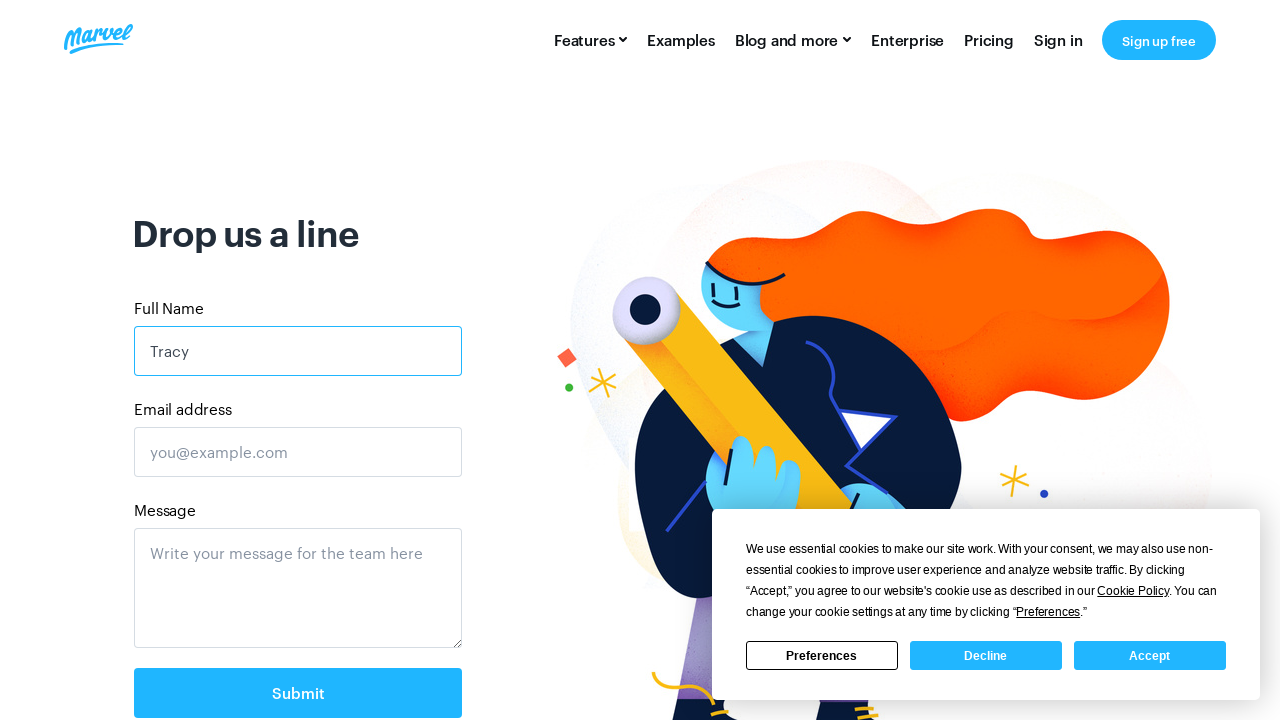

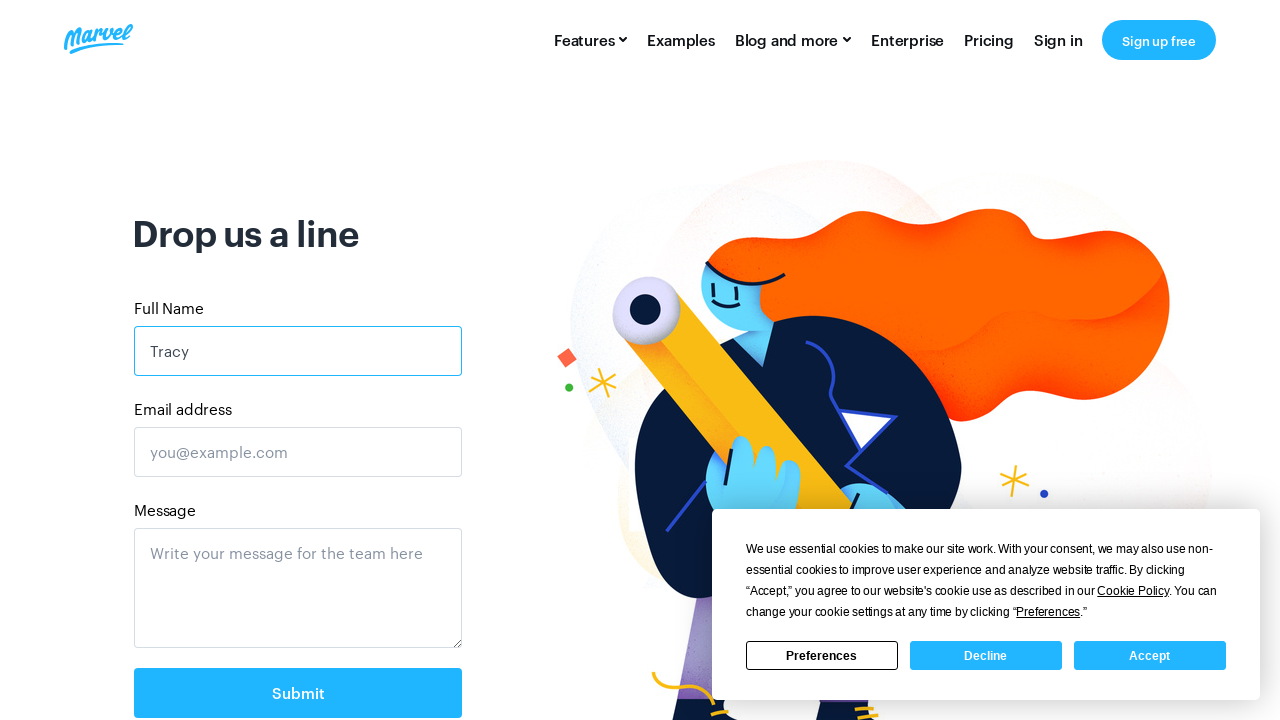